Tests dynamic content loading where the finish element is initially hidden, by clicking Start and waiting for it to become visible

Starting URL: http://the-internet.herokuapp.com/dynamic_loading/1

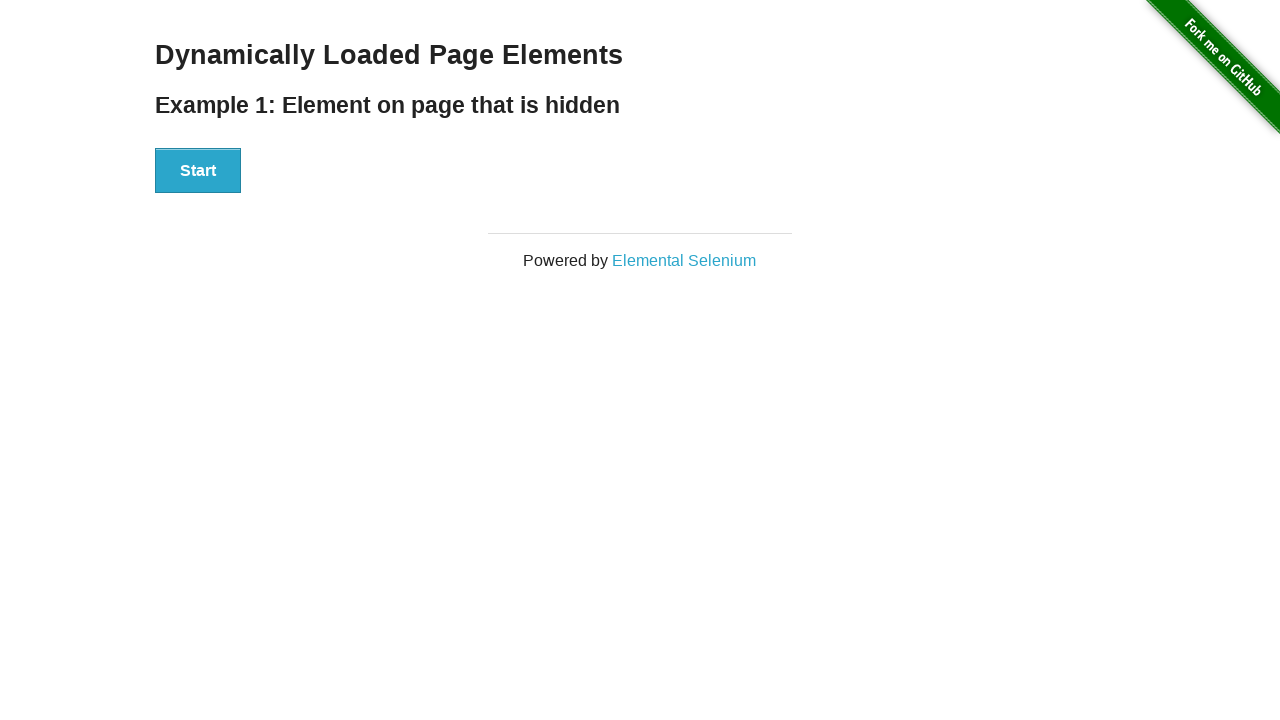

Clicked Start button to initiate dynamic content loading at (198, 171) on #start button
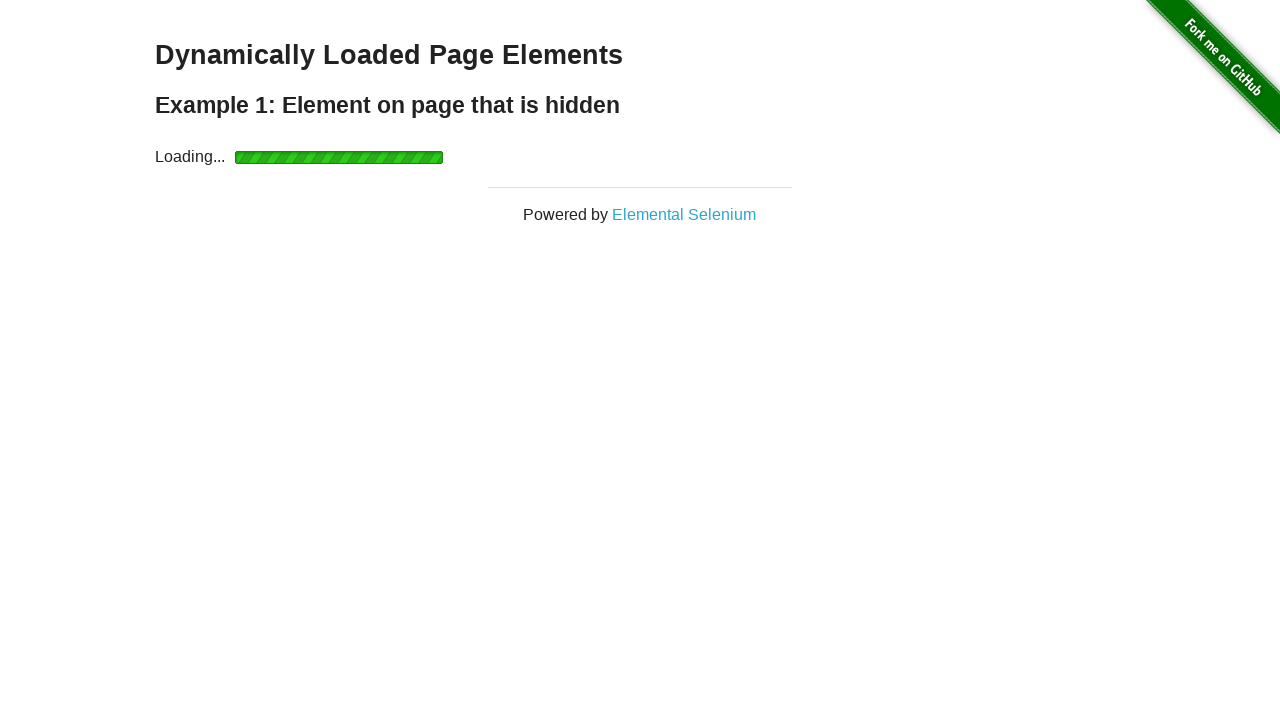

Finish element became visible after dynamic loading completed
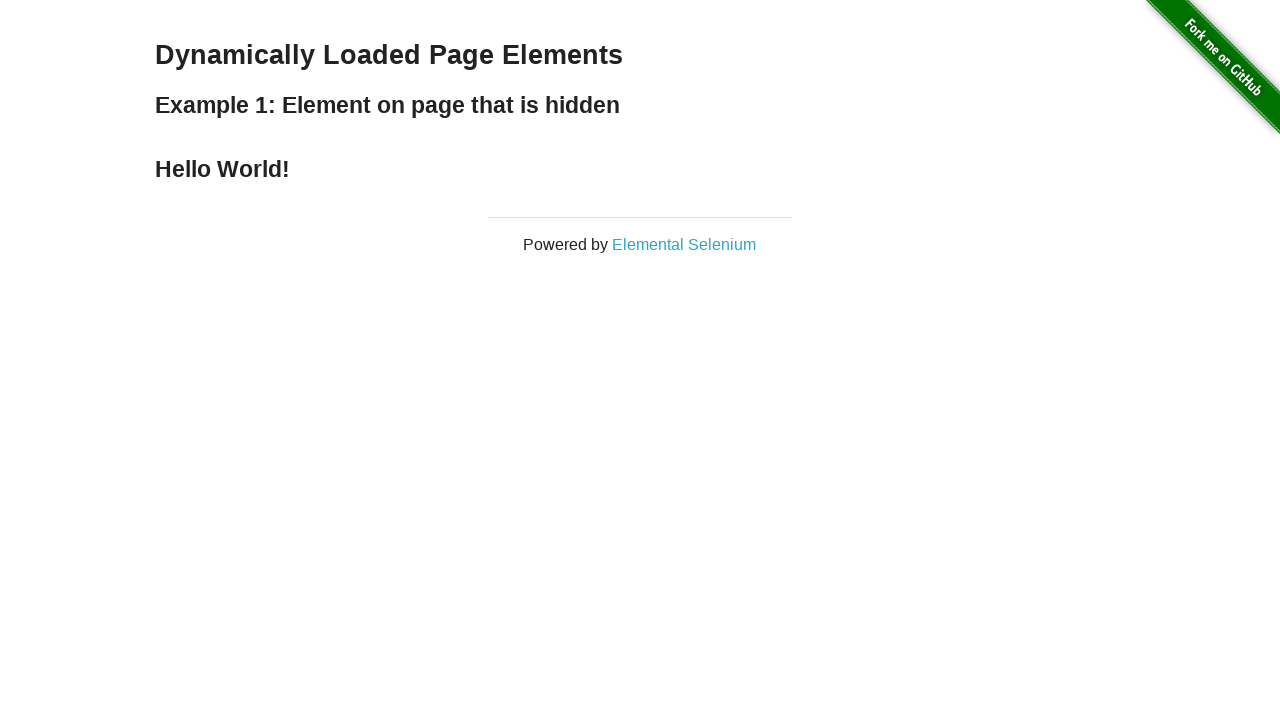

Verified that finish element is visible
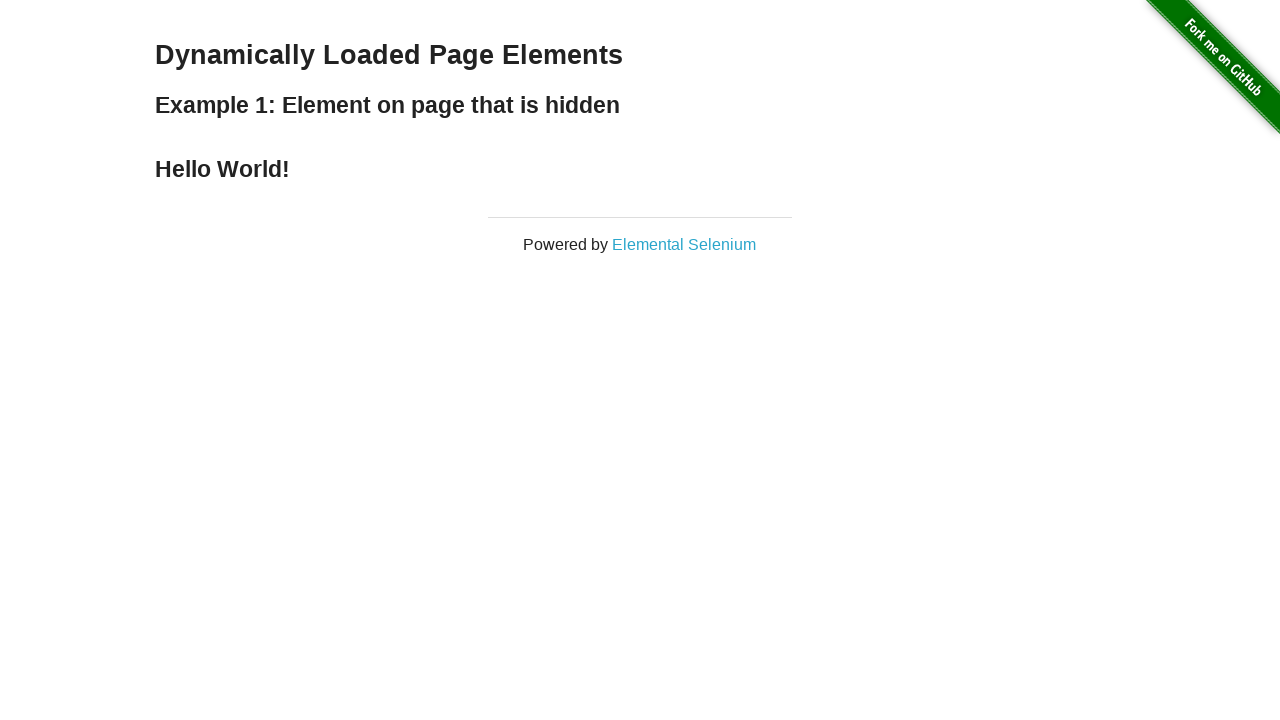

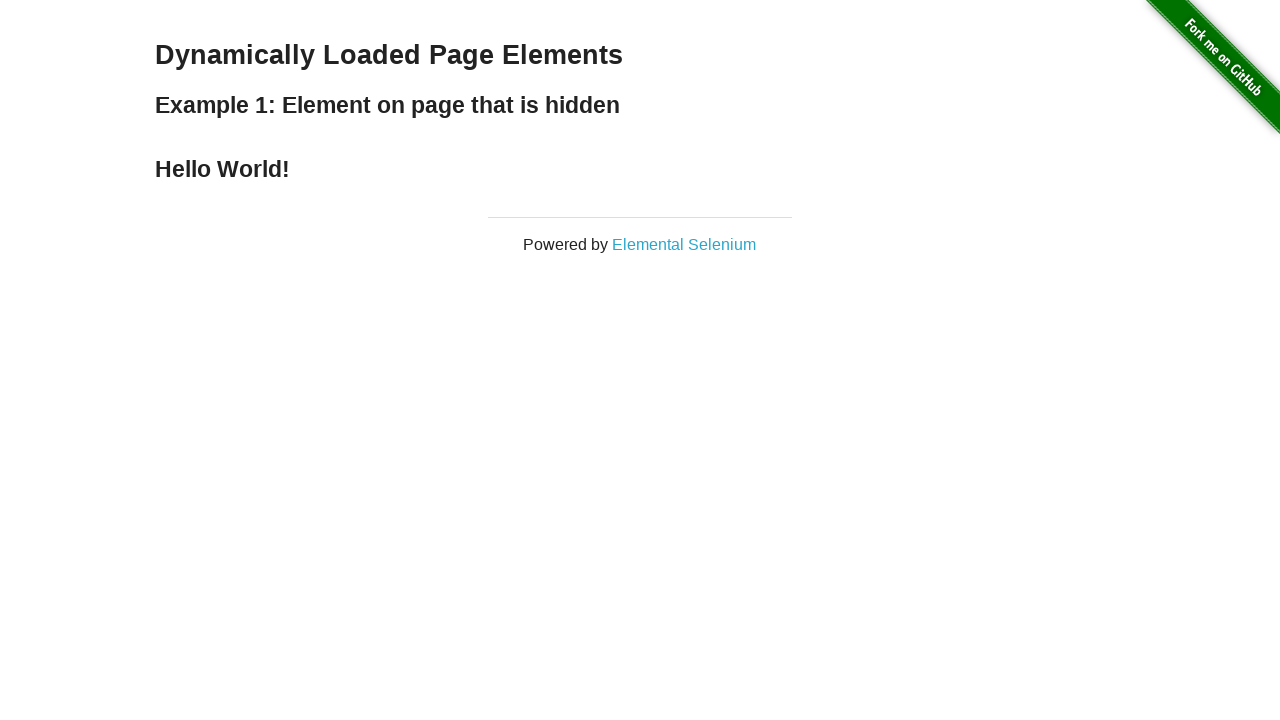